Demonstrates double-click functionality by entering text into an input field and then double-clicking to select the text.

Starting URL: https://www.saucedemo.com

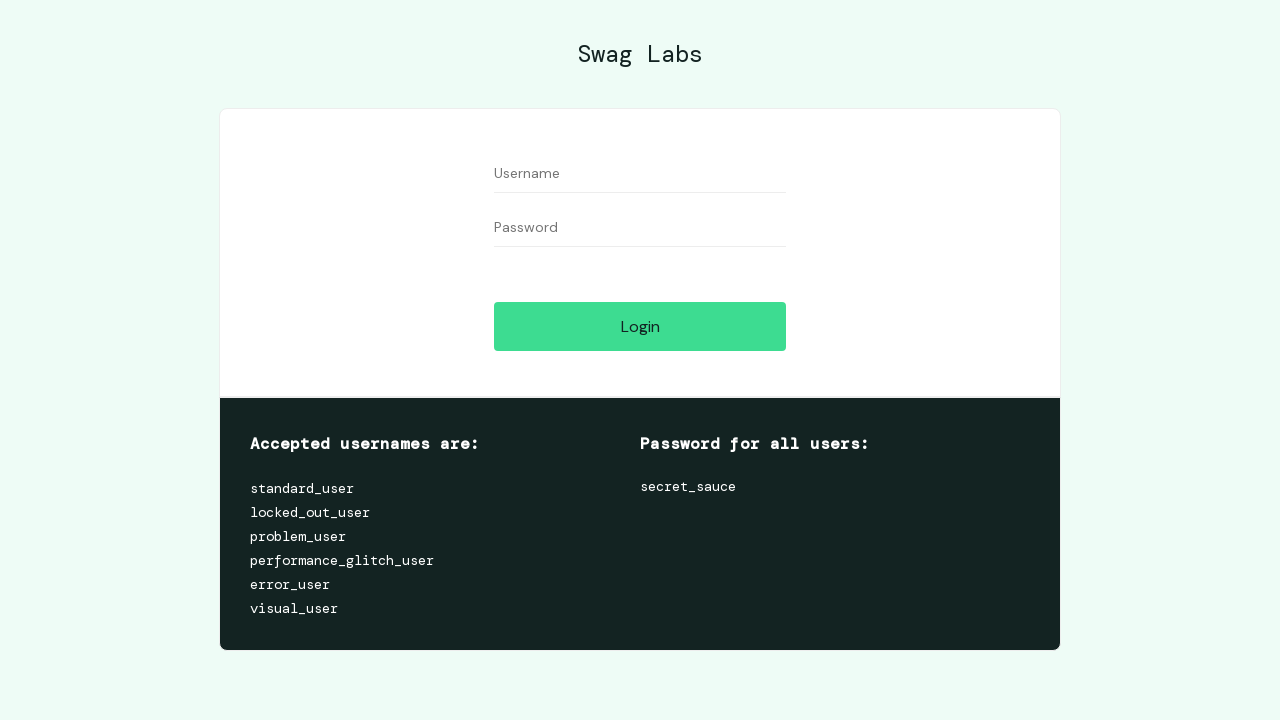

Filled username input field with 'please slowdown' on input#user-name
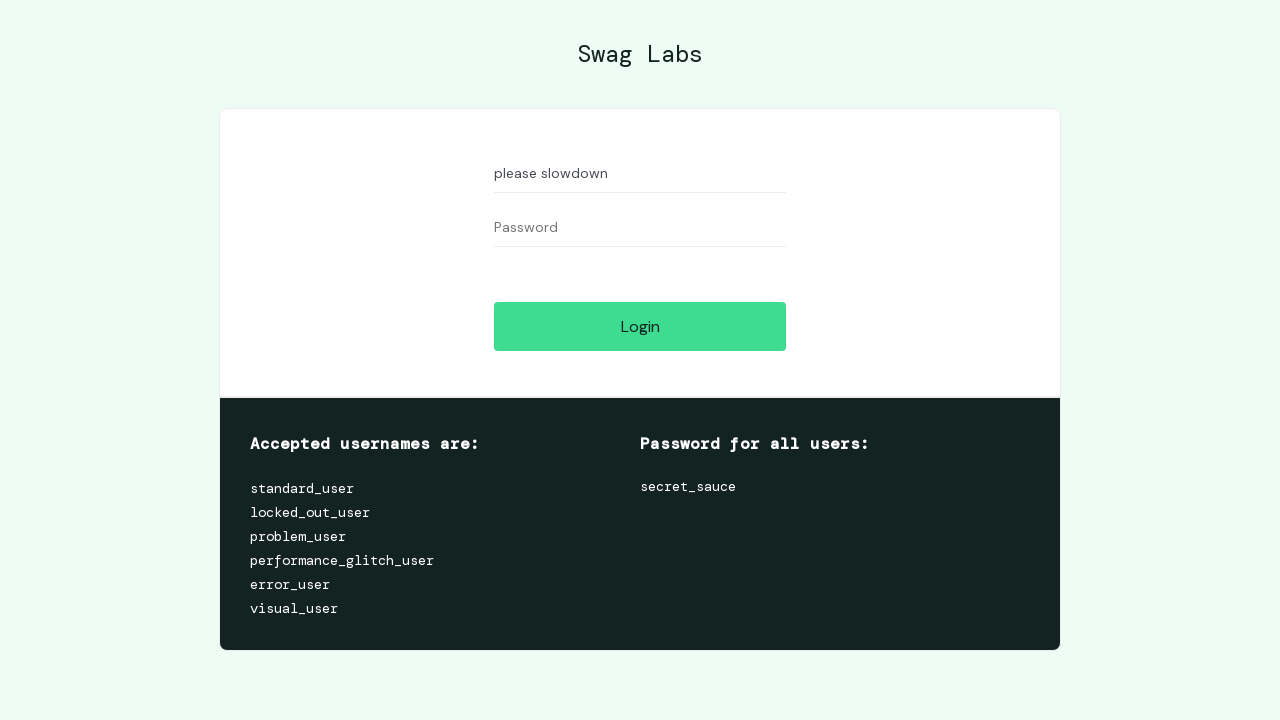

Double-clicked on username input field to select text at (640, 174) on input#user-name
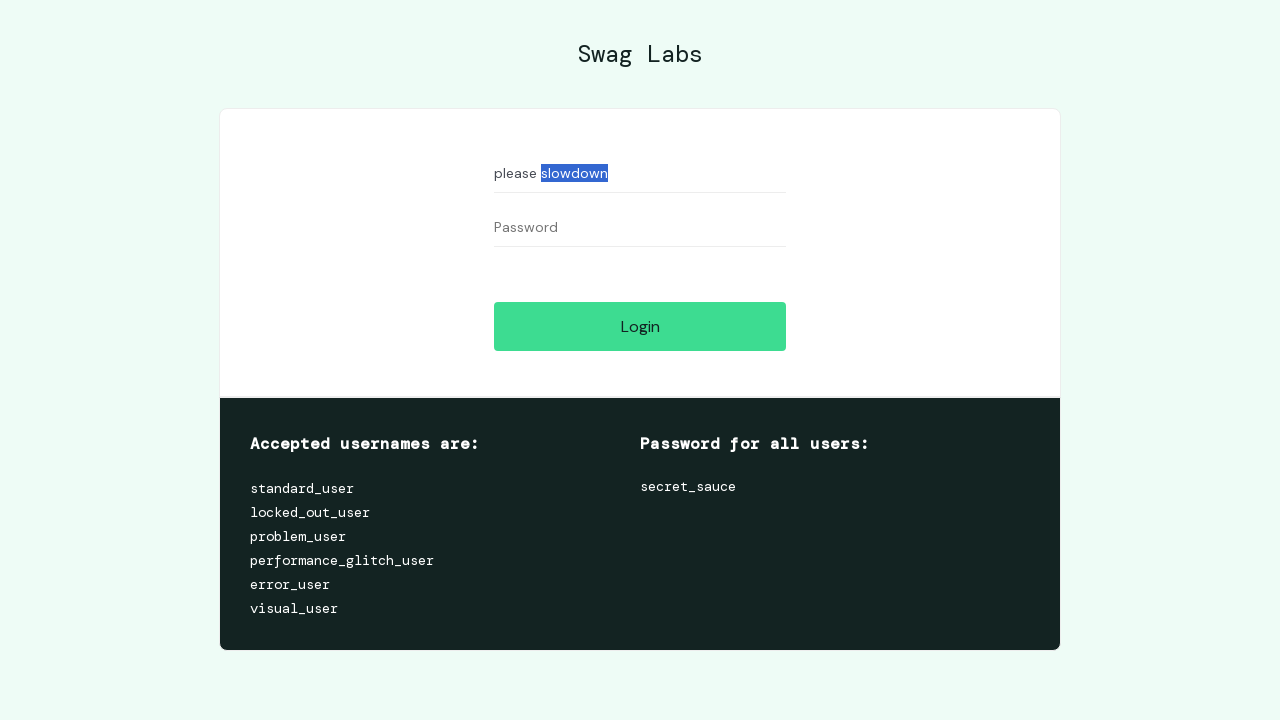

Waited 1 second to observe text selection result
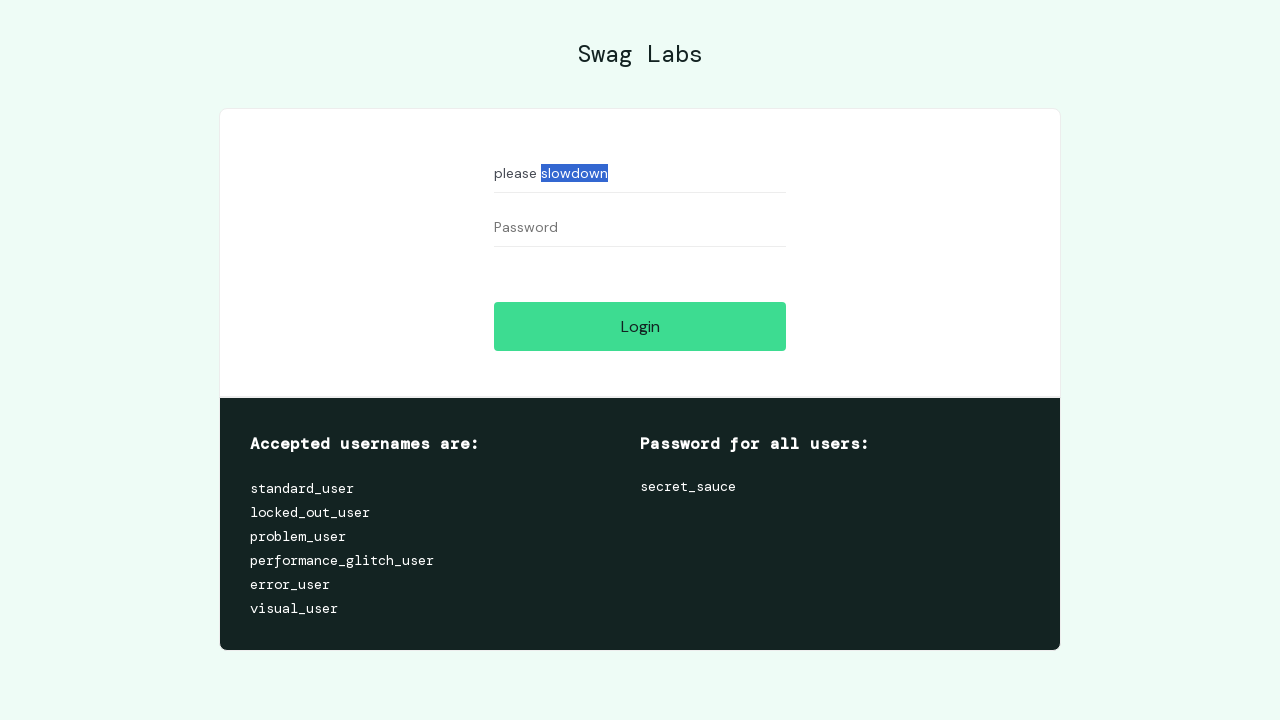

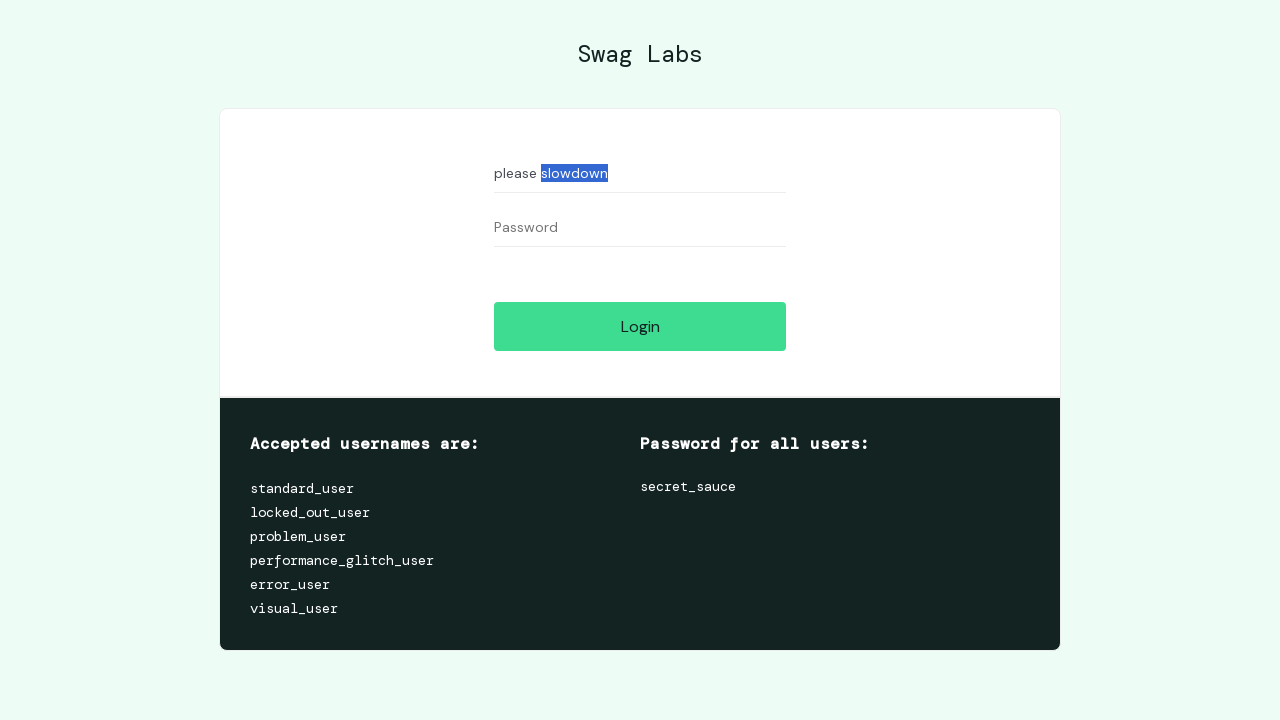